Tests dropdown passenger selection functionality by opening the passenger dropdown, incrementing adult count 4 times using a loop, and then closing the dropdown

Starting URL: https://rahulshettyacademy.com/dropdownsPractise/

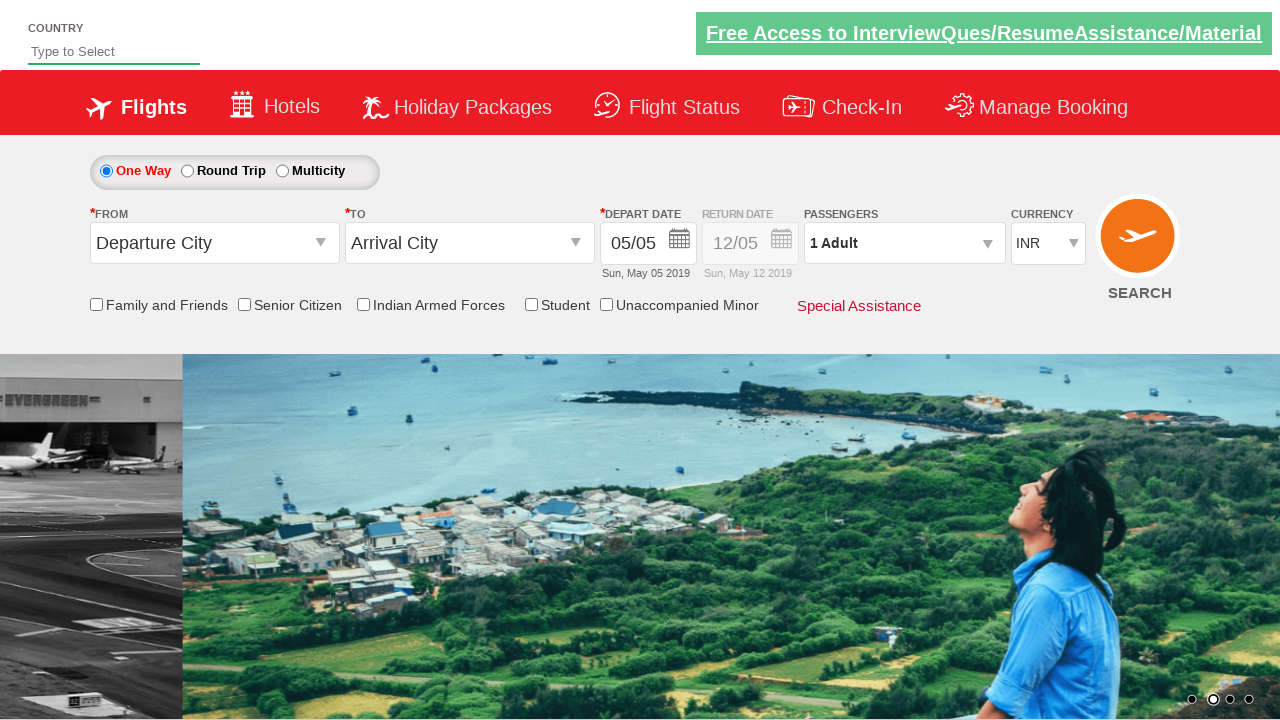

Clicked on passenger info dropdown to open it at (904, 243) on #divpaxinfo
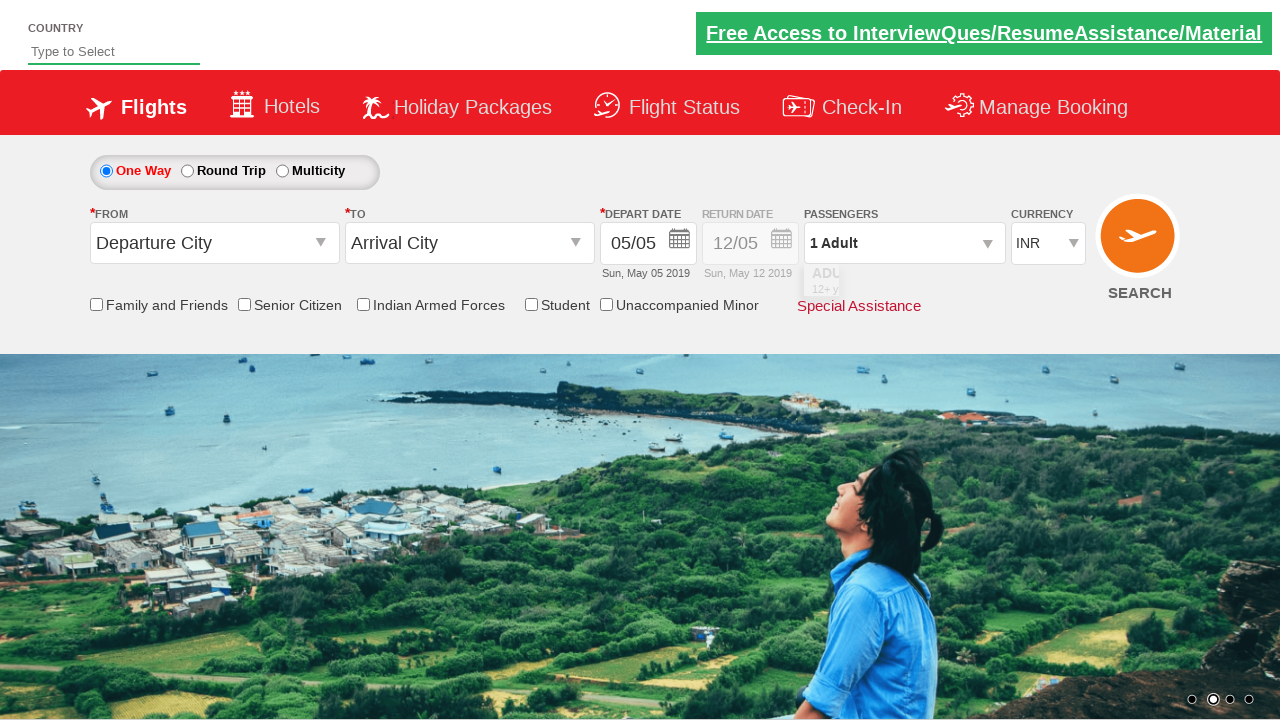

Waited for dropdown to be visible
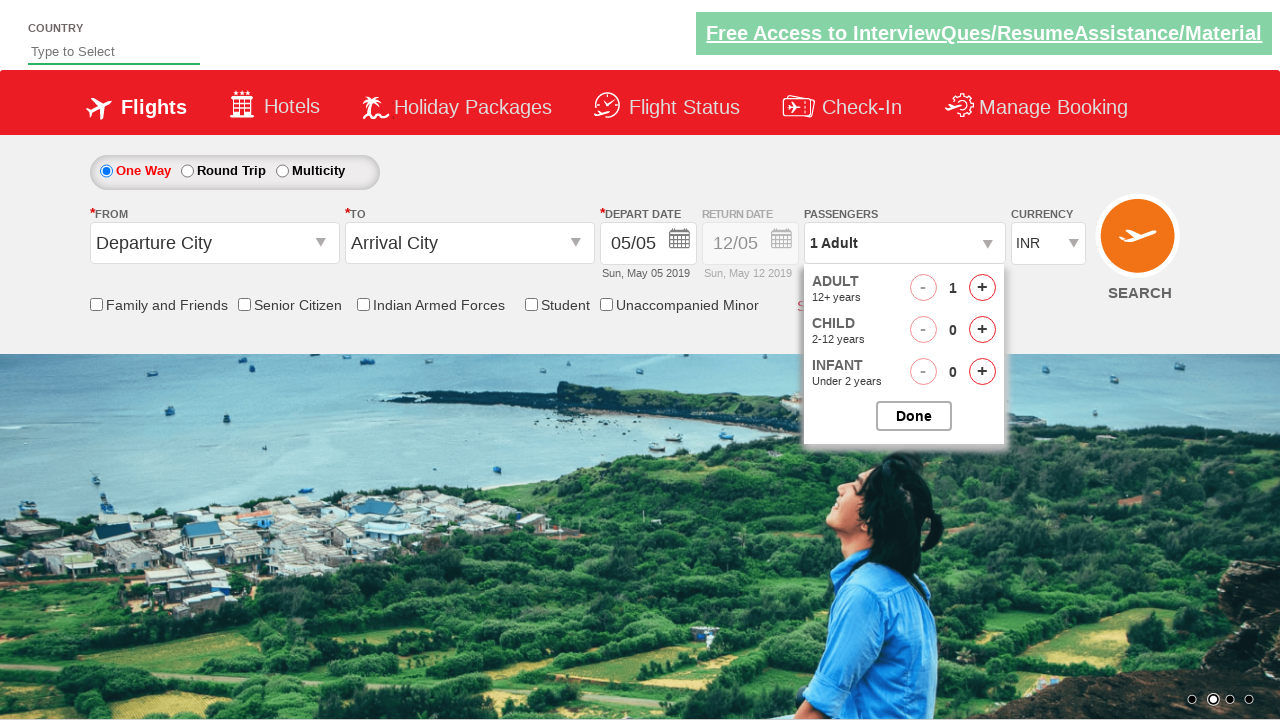

Incremented adult passenger count (iteration 1 of 4) at (982, 288) on #hrefIncAdt
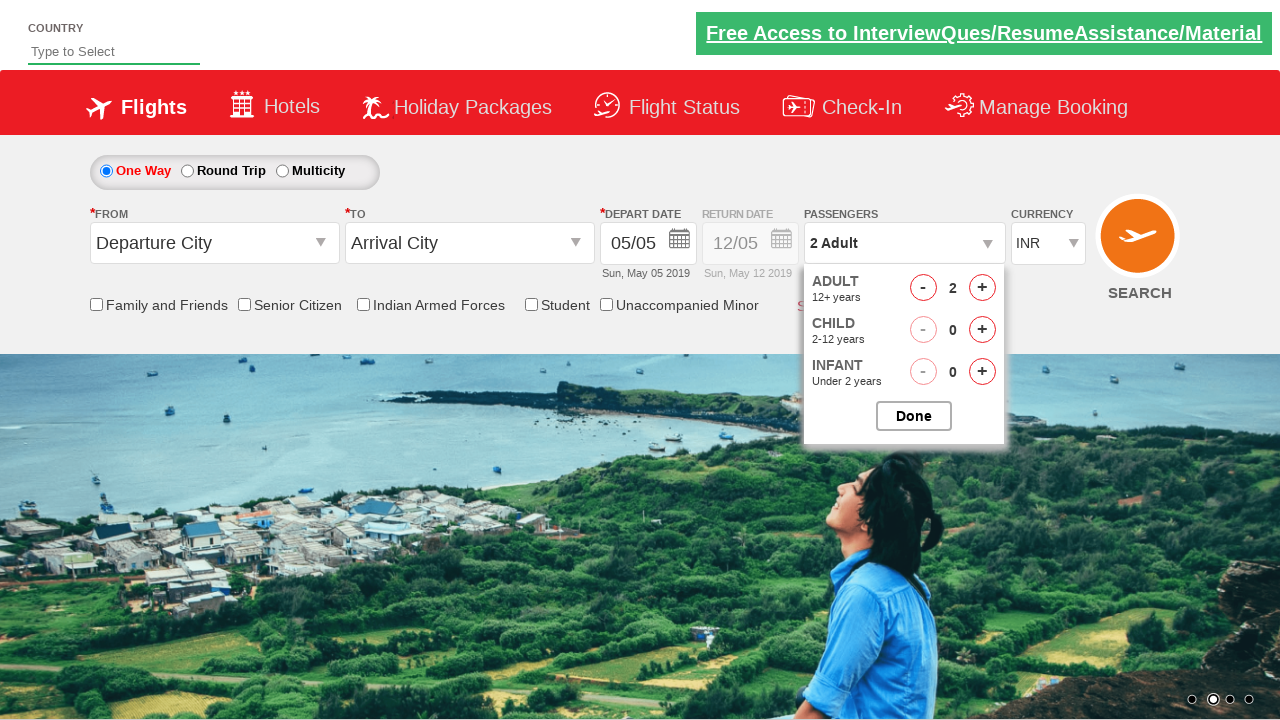

Incremented adult passenger count (iteration 2 of 4) at (982, 288) on #hrefIncAdt
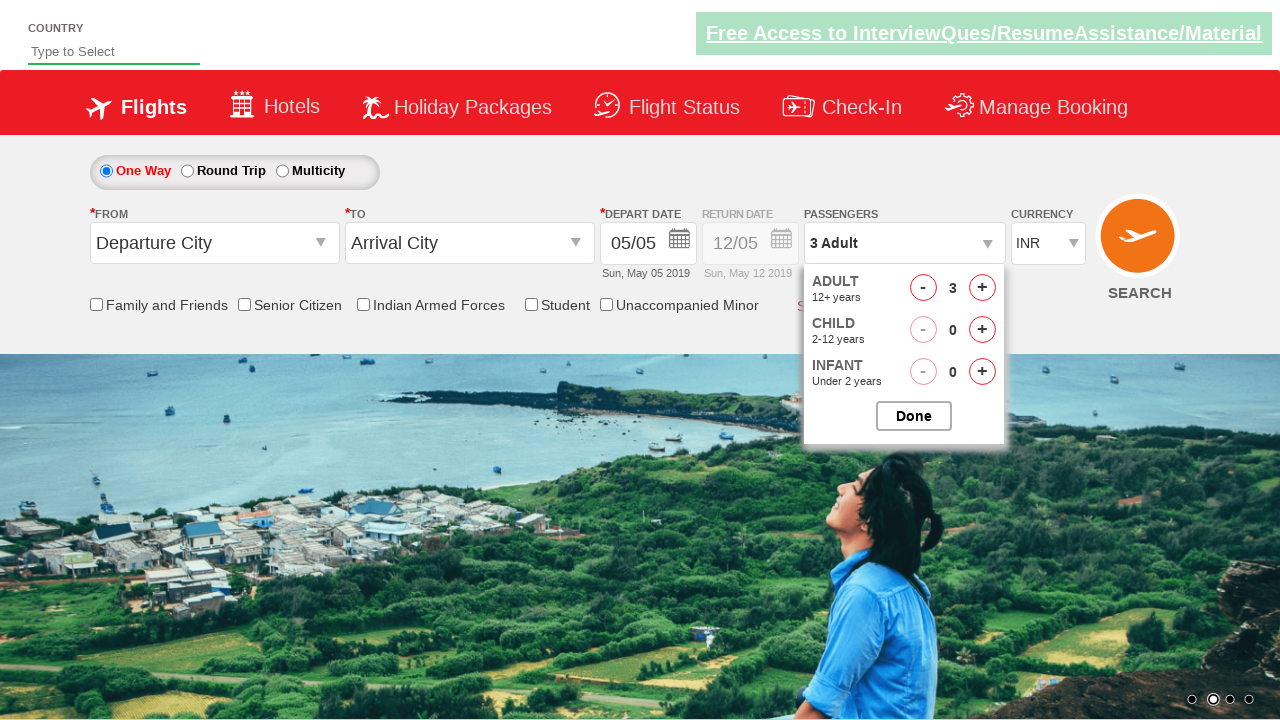

Incremented adult passenger count (iteration 3 of 4) at (982, 288) on #hrefIncAdt
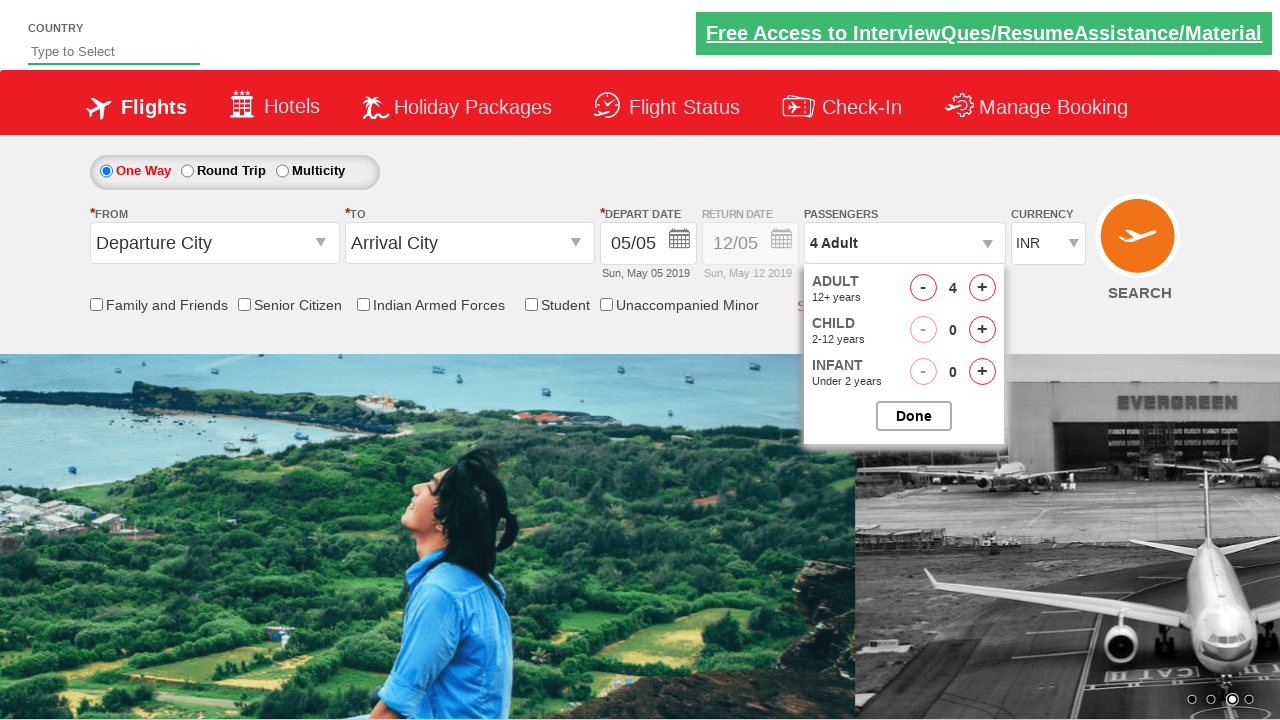

Incremented adult passenger count (iteration 4 of 4) at (982, 288) on #hrefIncAdt
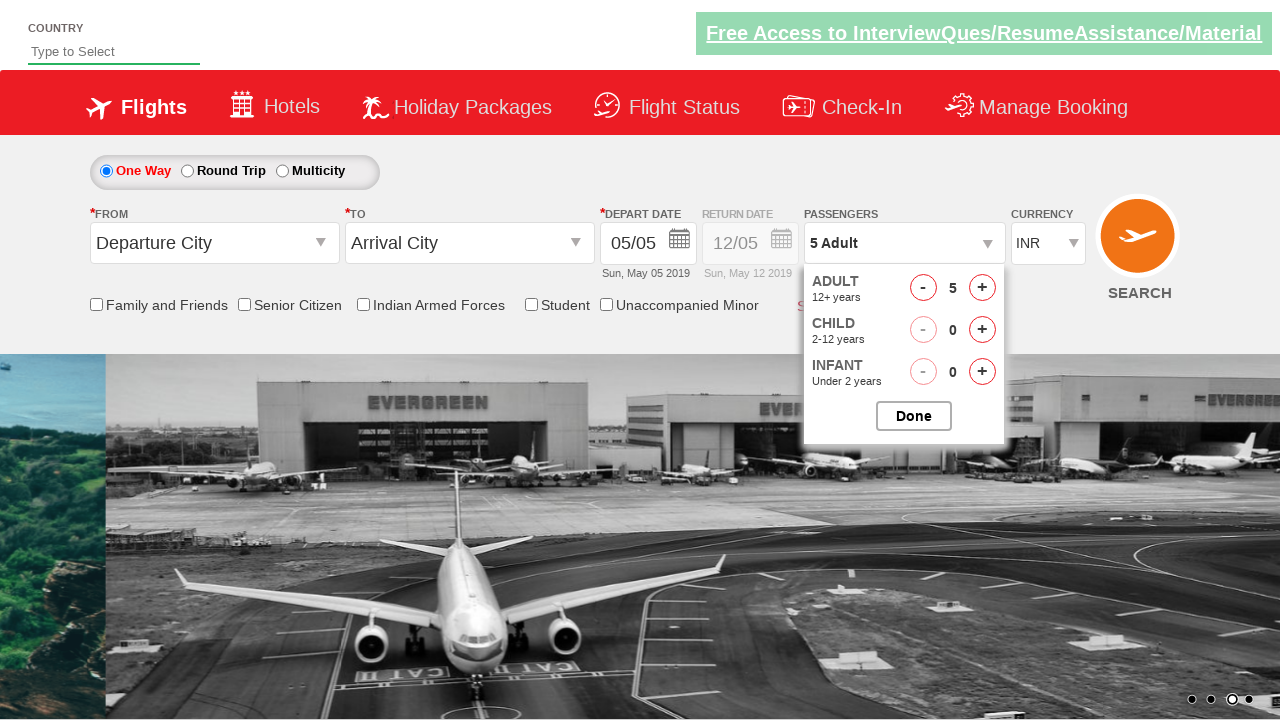

Closed the passenger options dropdown at (914, 416) on #btnclosepaxoption
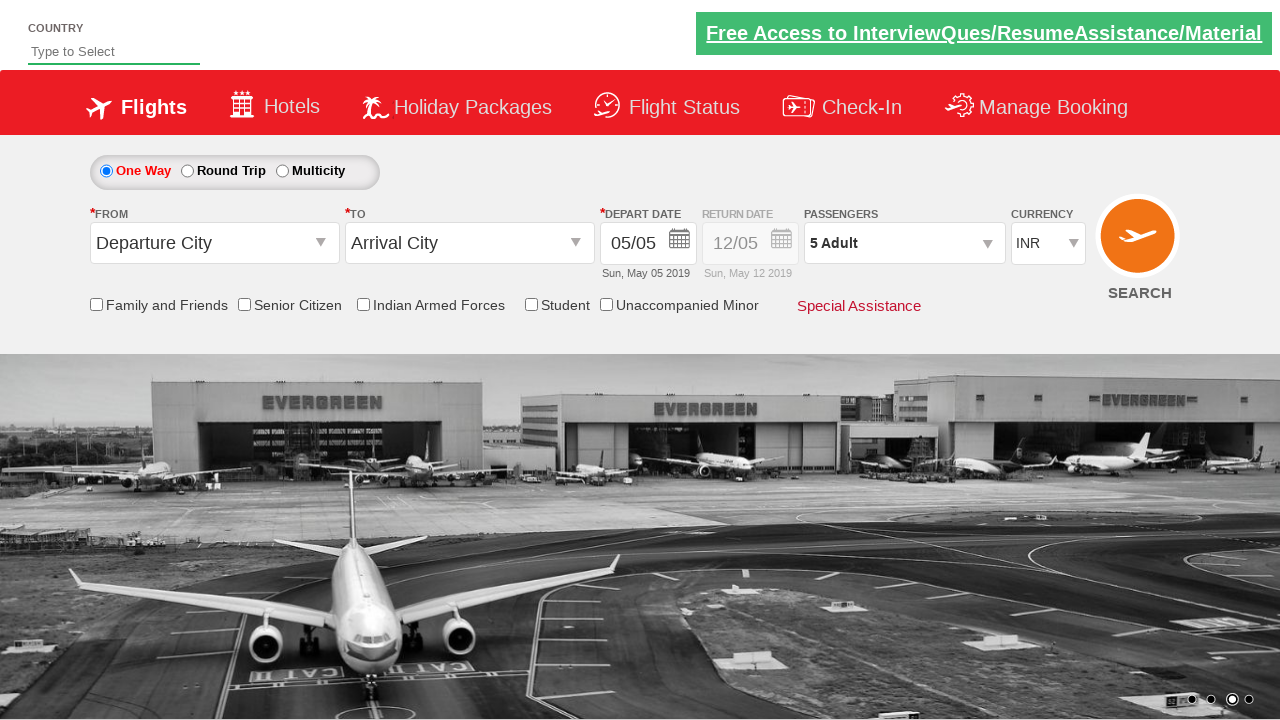

Verified passenger info selector is loaded
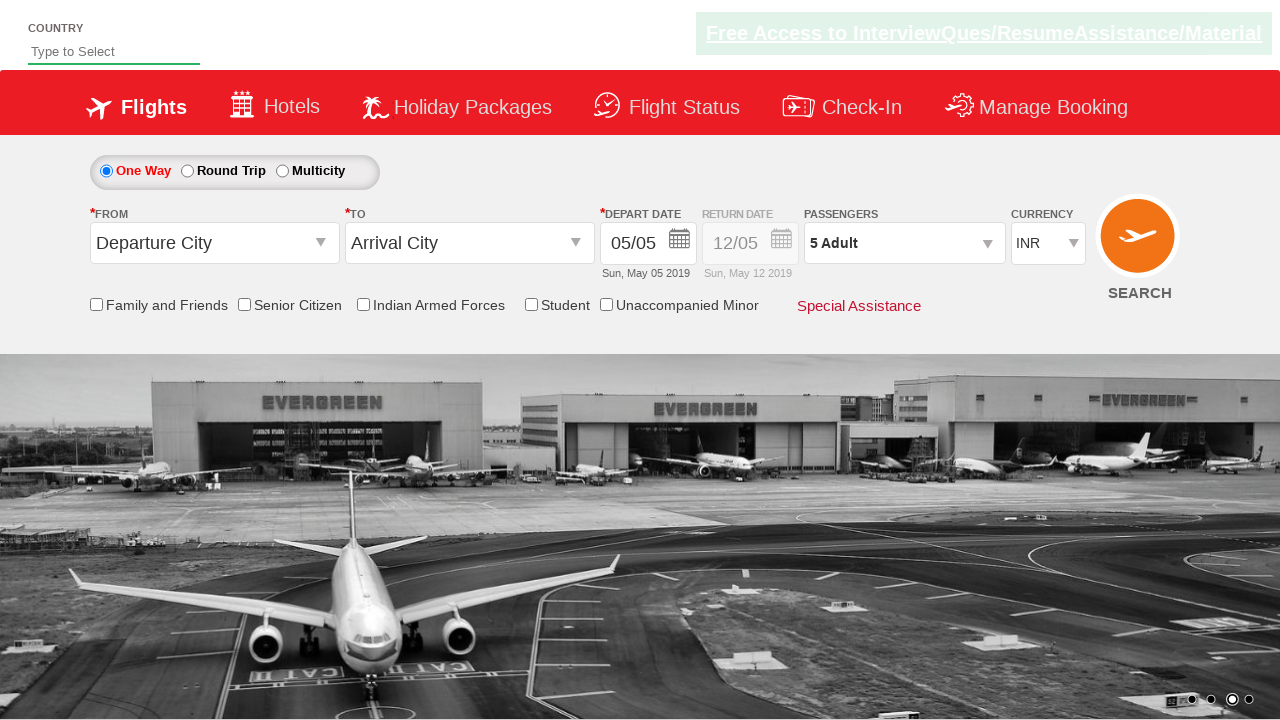

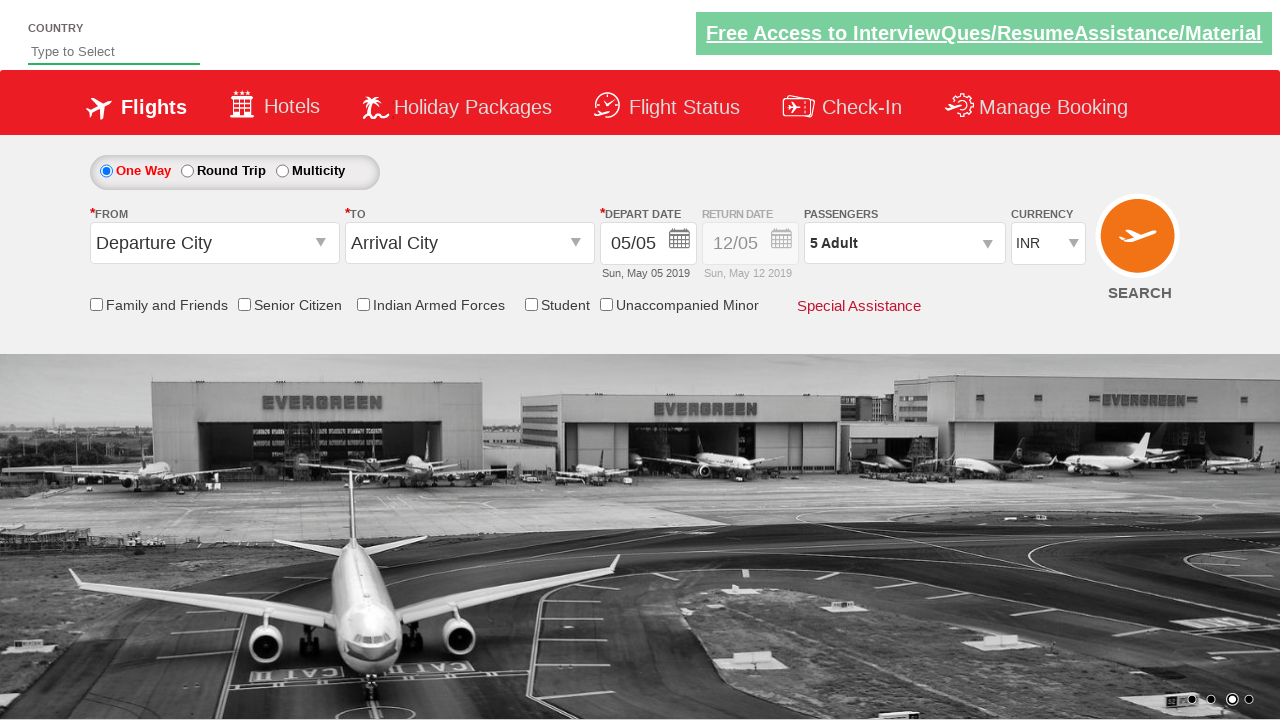